Tests dynamic content loading by clicking a button and waiting for an element to appear on the page

Starting URL: https://testeroprogramowania.github.io/selenium/wait2.html

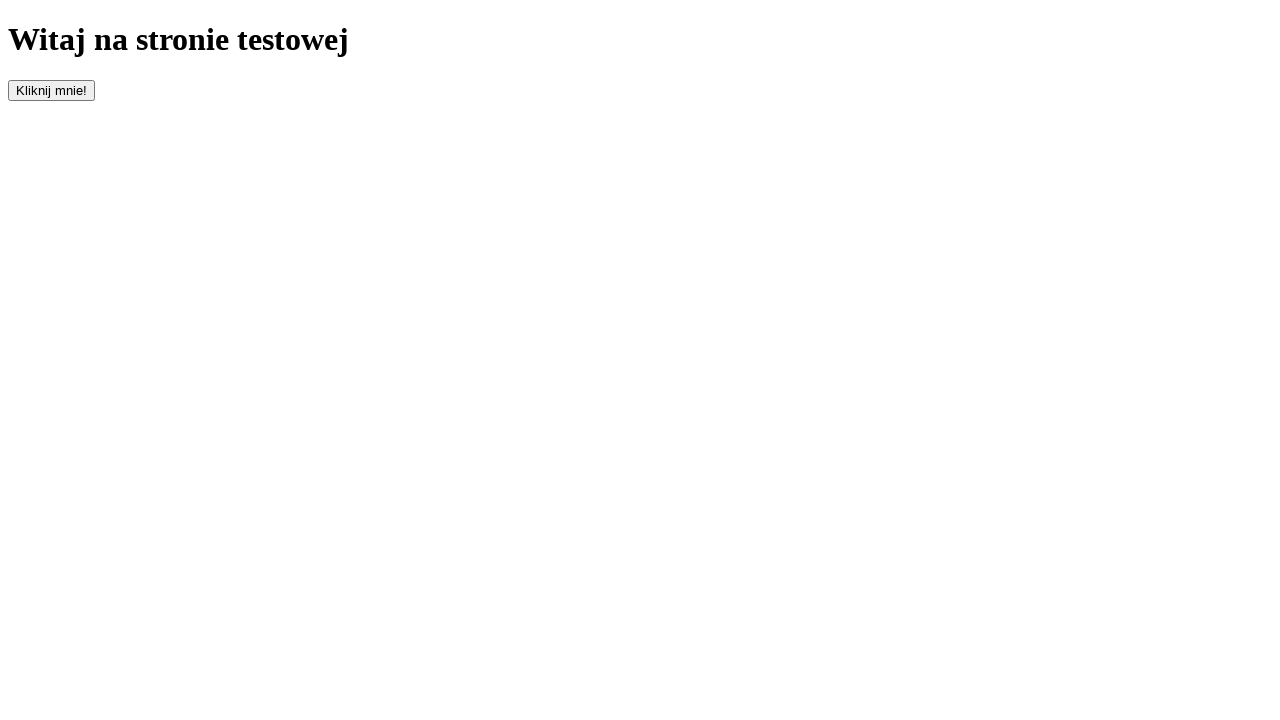

Clicked the button that triggers dynamic content loading at (52, 90) on #clickOnMe
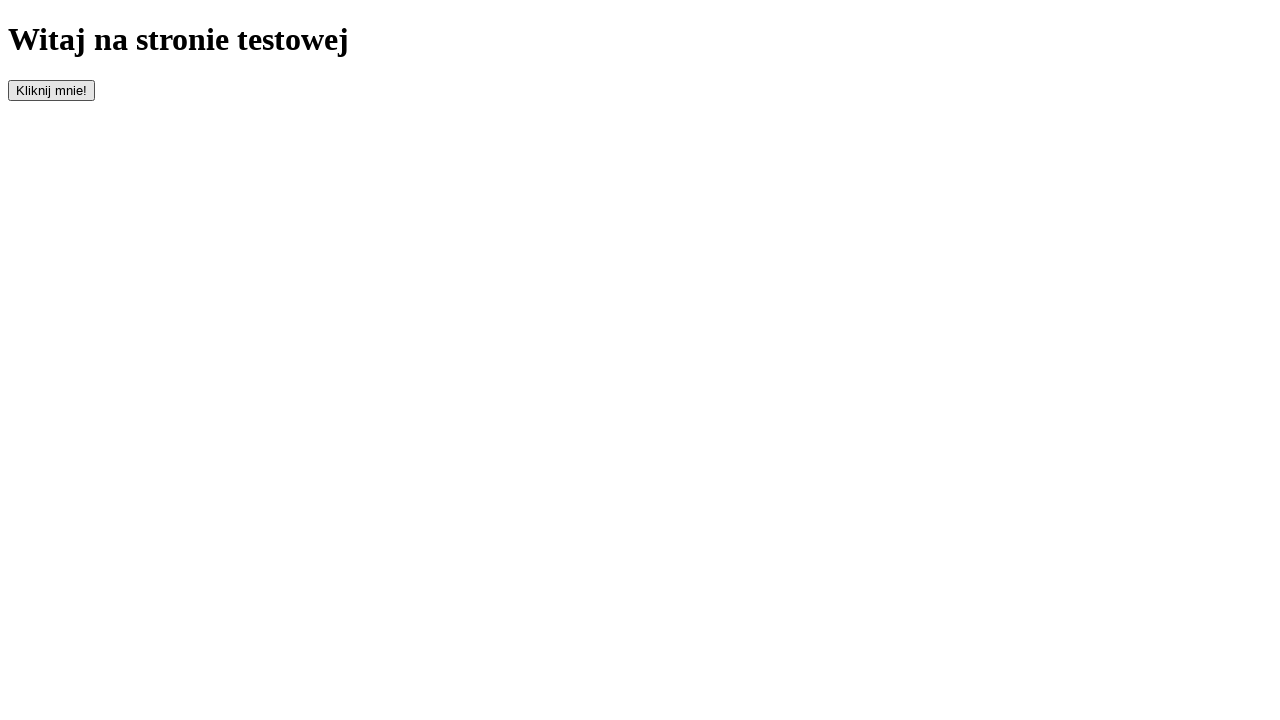

Waited for paragraph element to appear on the page
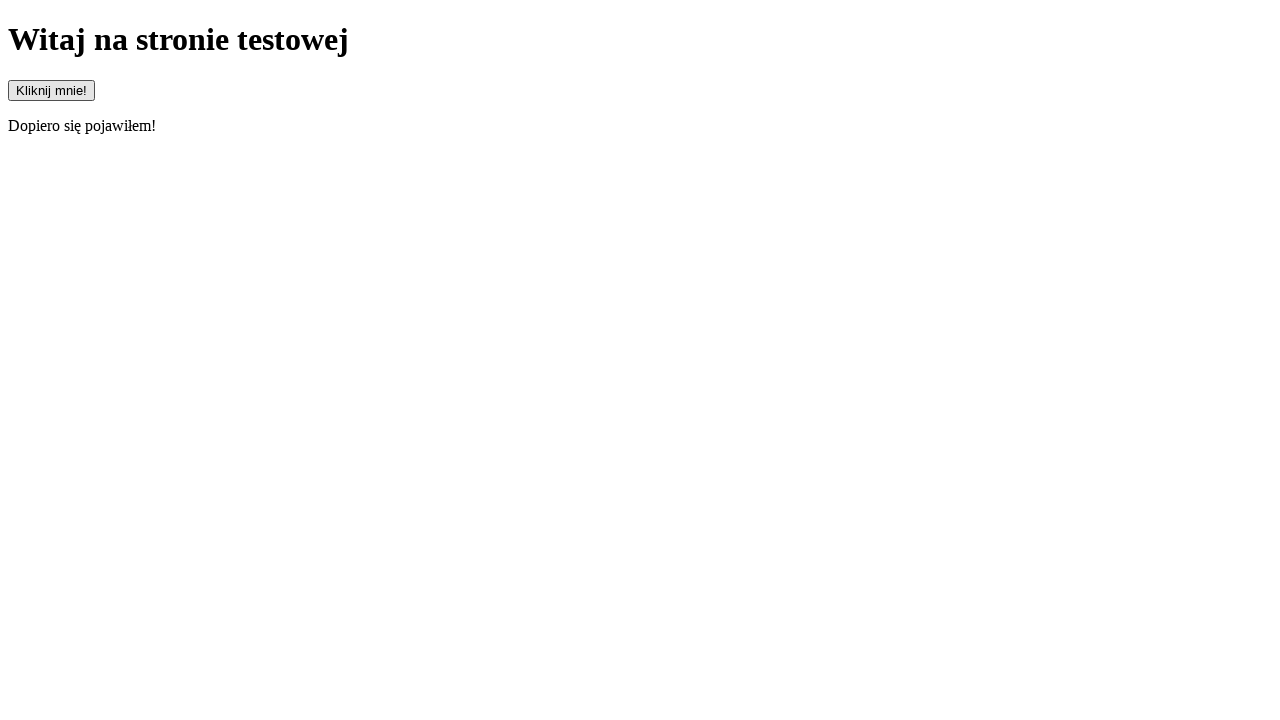

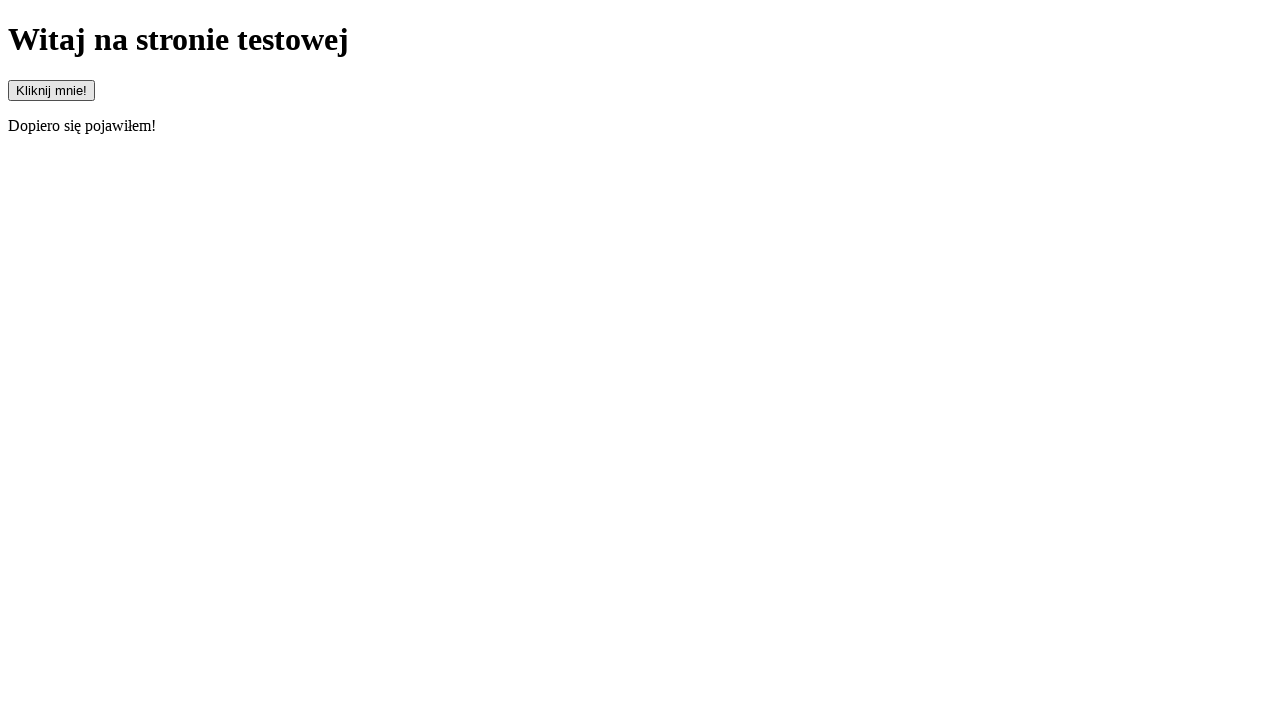